Scrolls down to a specific element on the page

Starting URL: https://dgotlieb.github.io/Actions

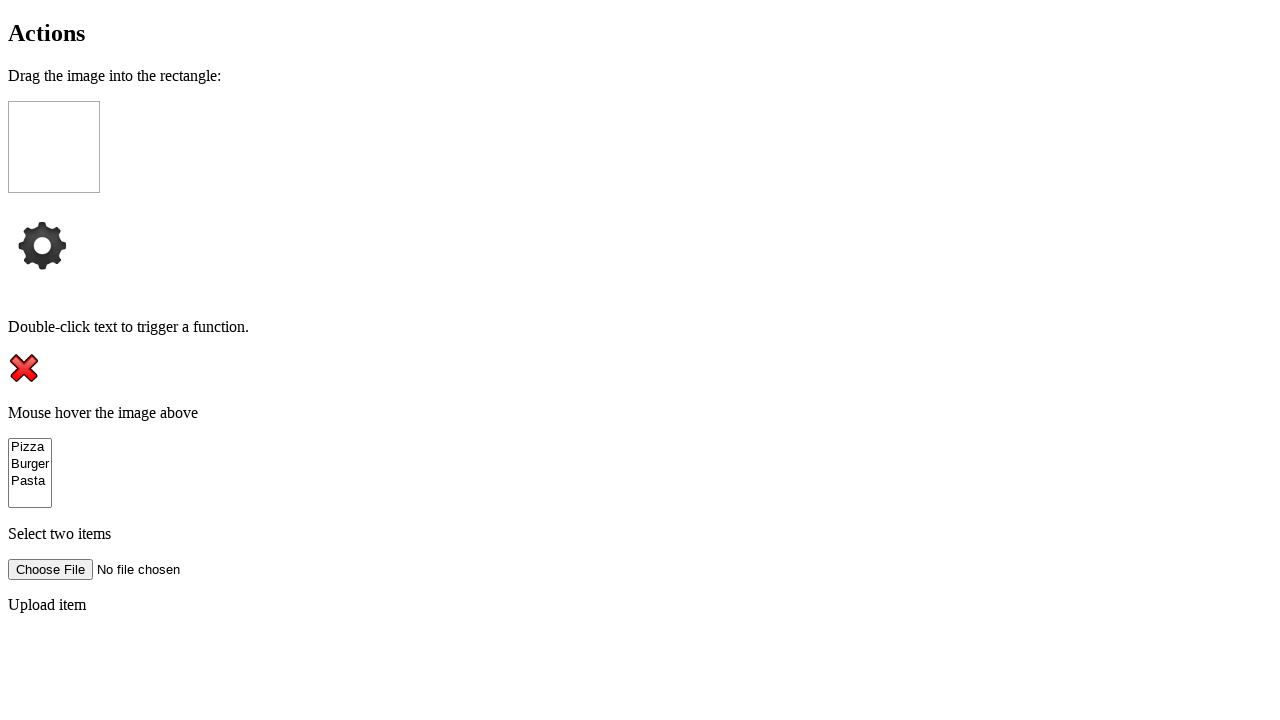

Scrolled down to clickMe element
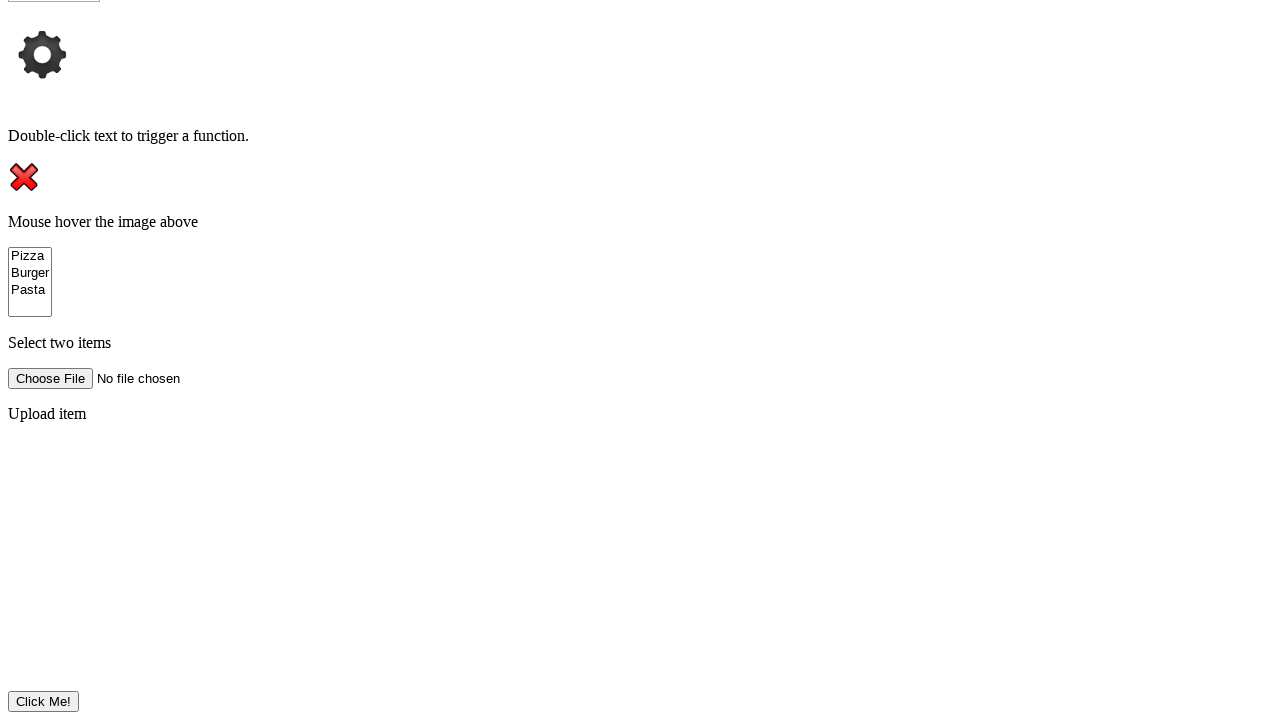

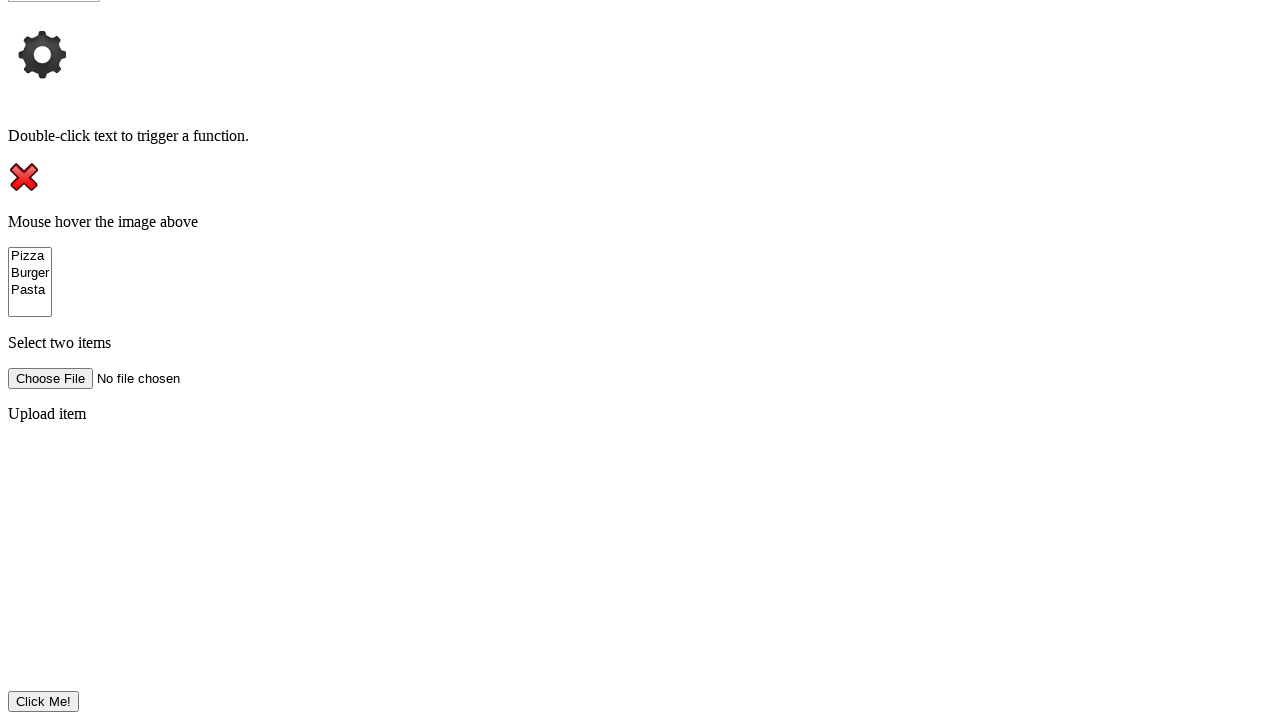